Tests dropdown selection by navigating to the dropdown page, selecting an option, and verifying the selected text.

Starting URL: https://the-internet.herokuapp.com/

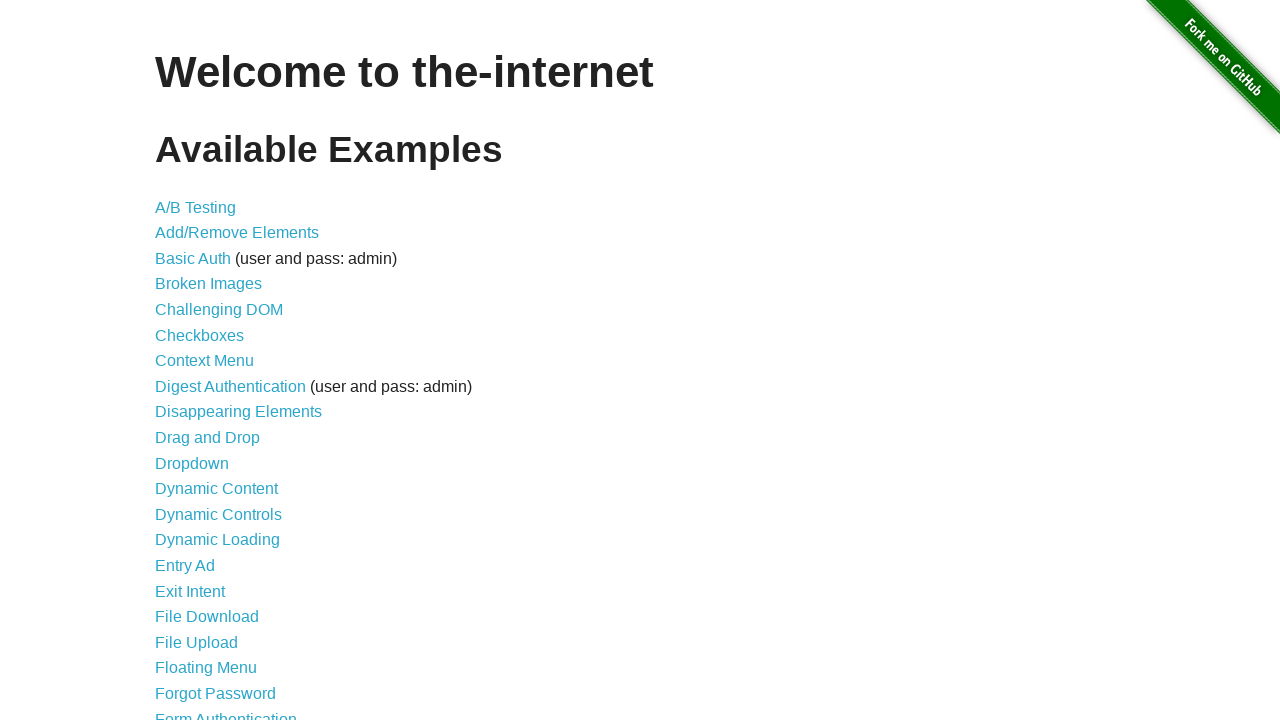

Clicked on Dropdown link to navigate to dropdown page at (192, 463) on a[href='/dropdown']
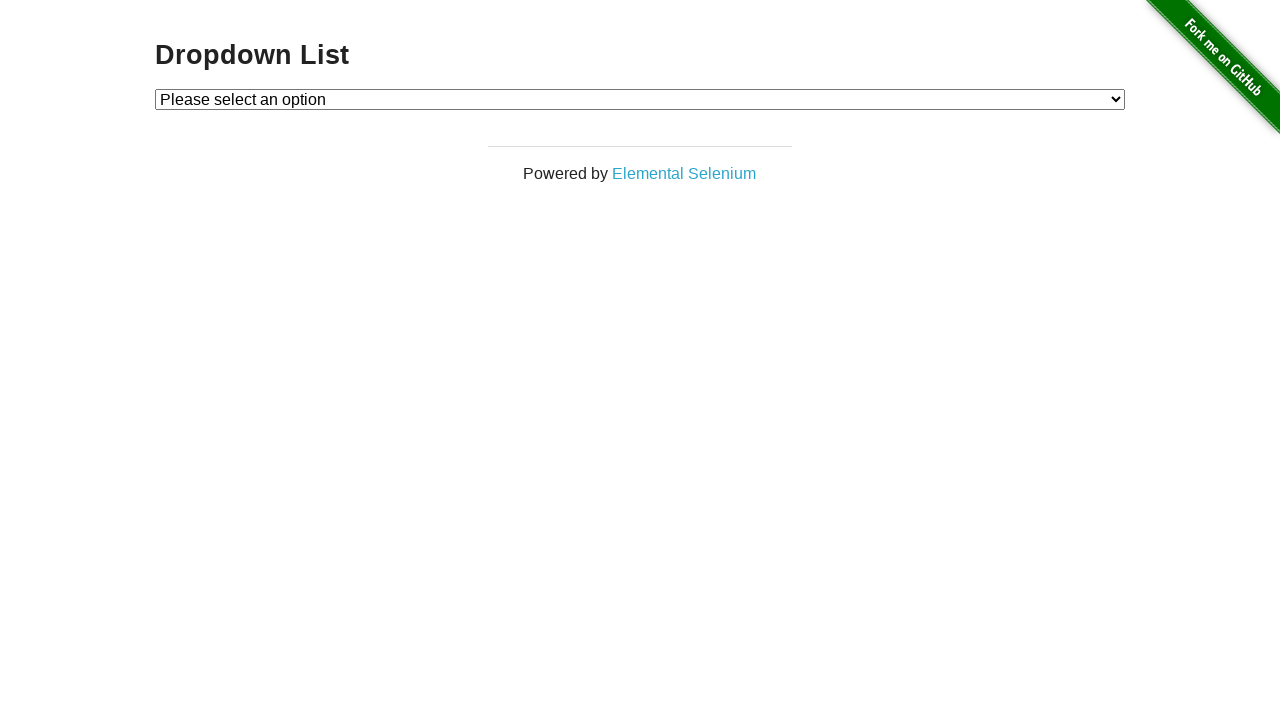

Dropdown page loaded successfully
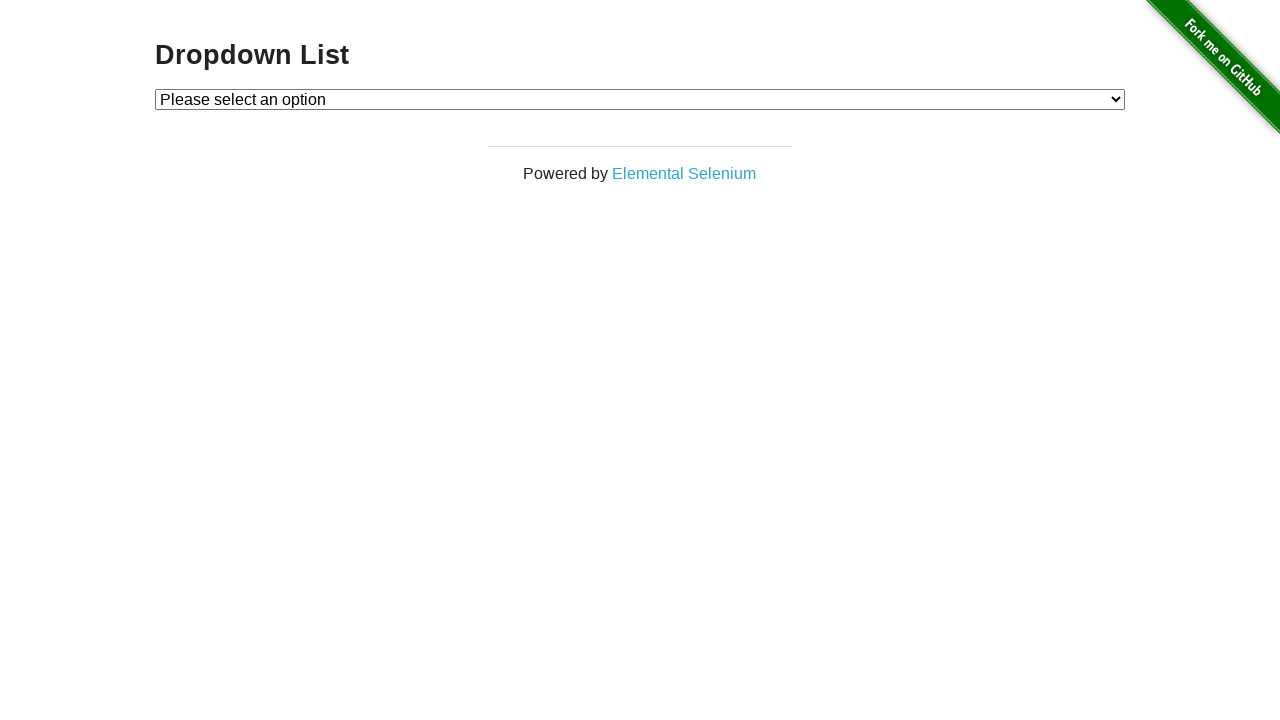

Selected Option 1 from dropdown menu on #dropdown
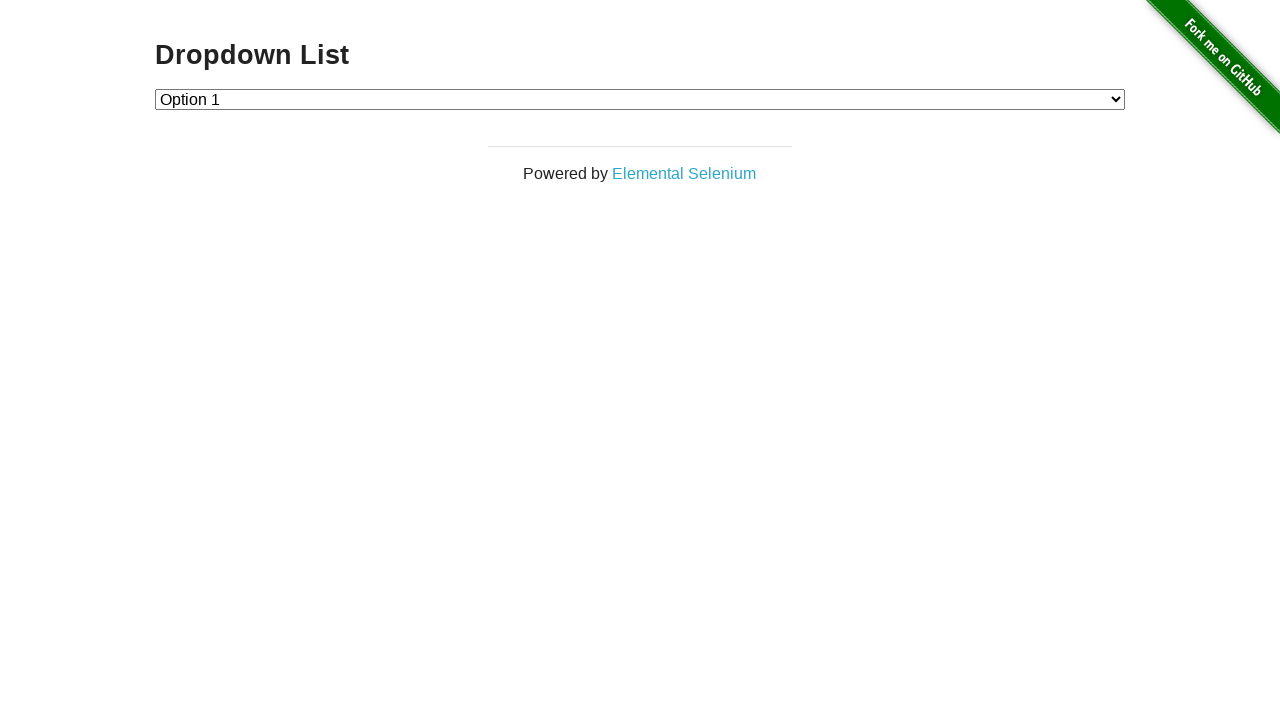

Retrieved selected dropdown option text
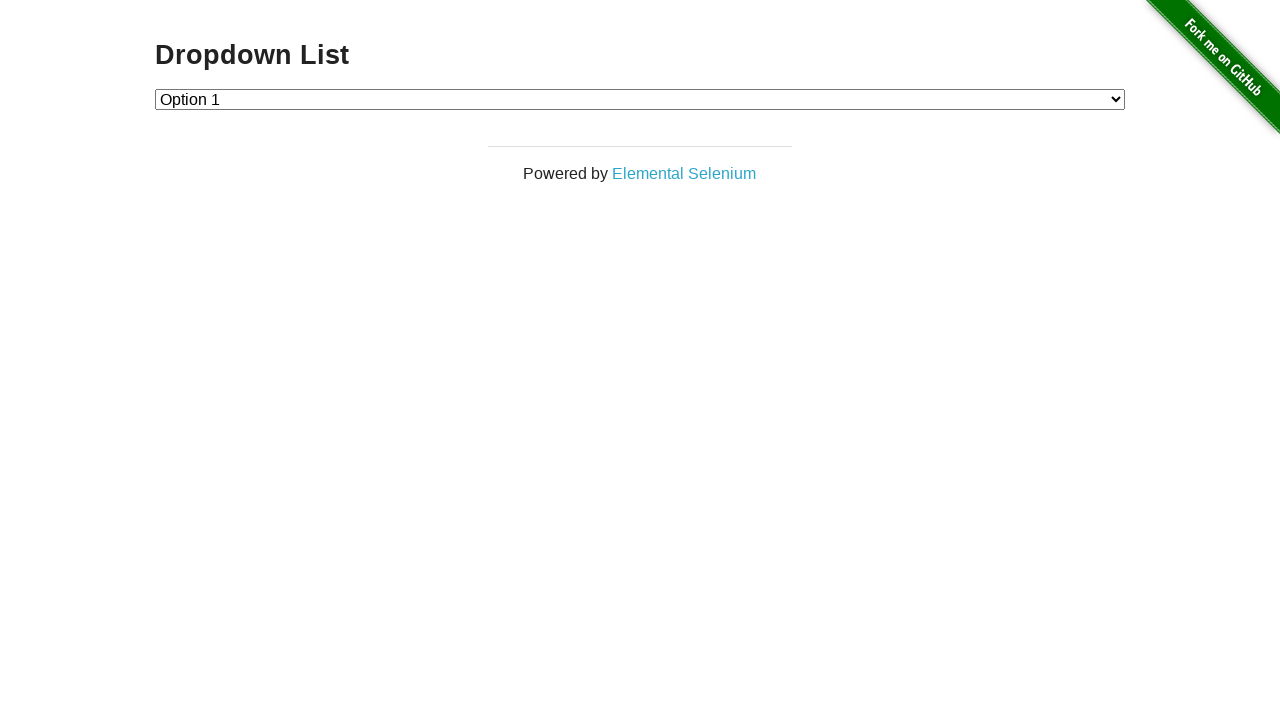

Verified that 'Option 1' is selected in dropdown
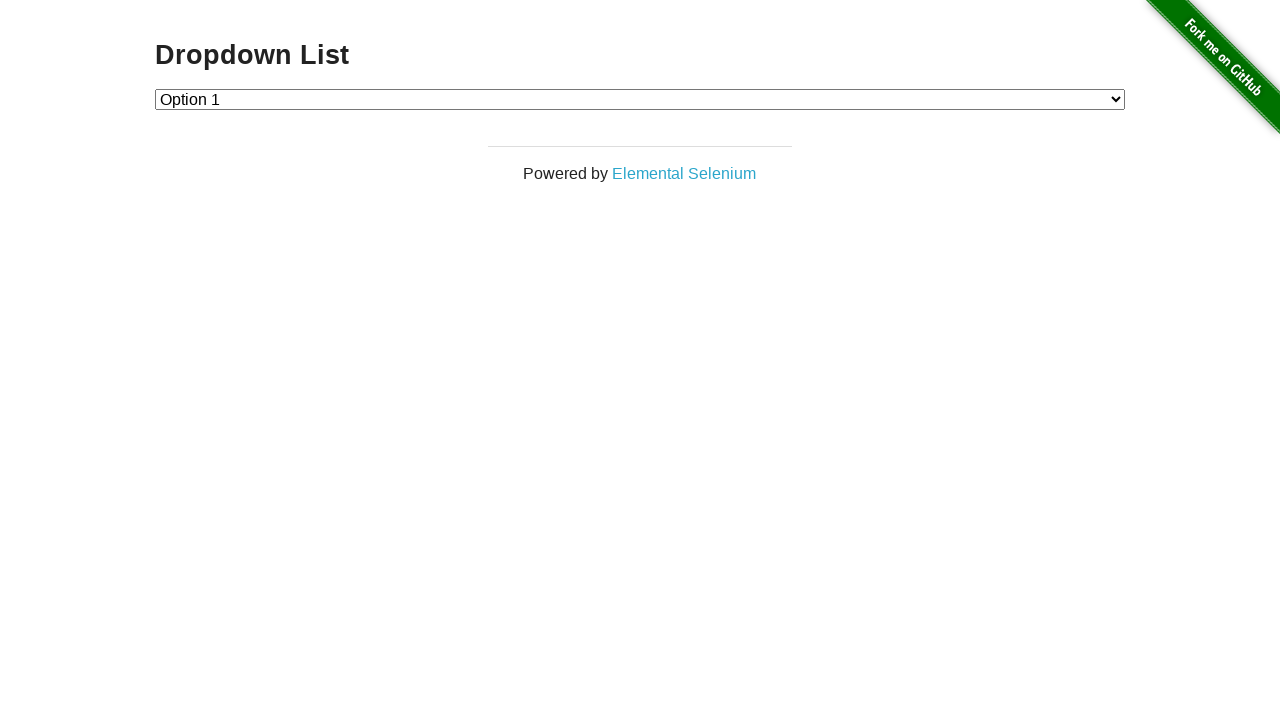

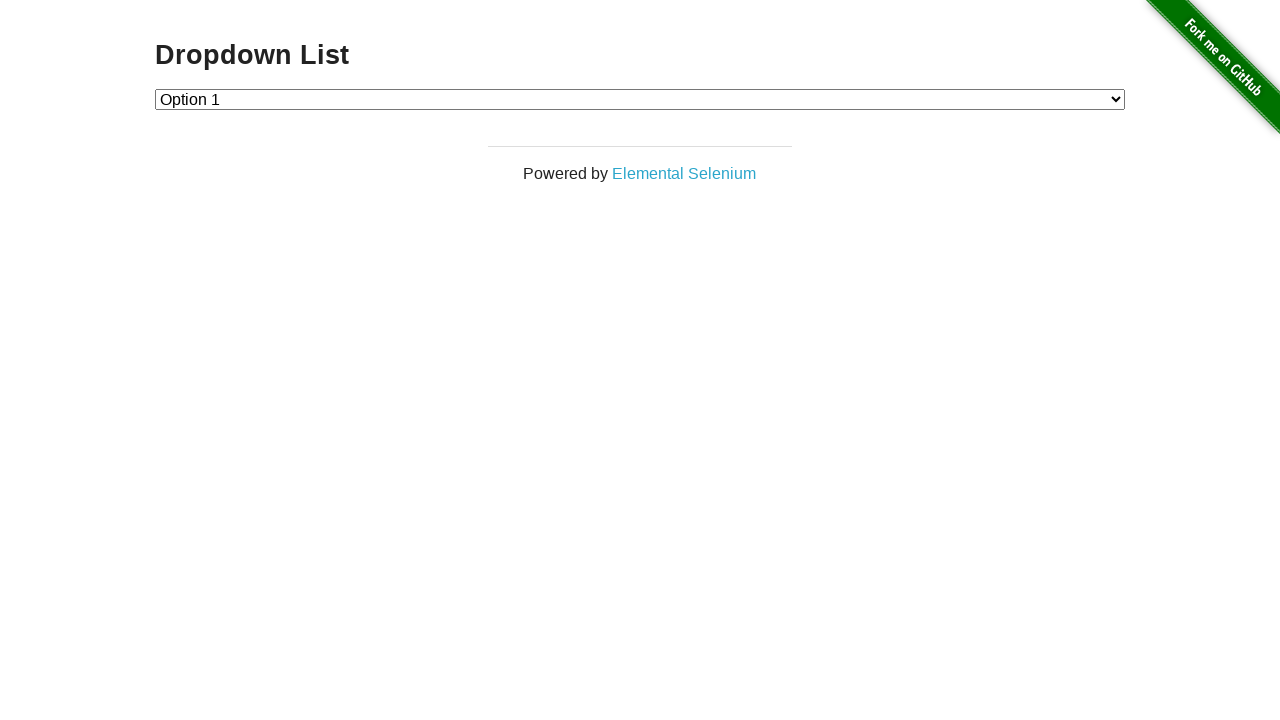